Tests a simple form demo by entering a decoded URL message into a text field, clicking a button to show the input, and verifying the displayed message matches the input.

Starting URL: https://www.lambdatest.com/selenium-playground/simple-form-demo?my%20message=Tests%20are%20covering%2097%25%20of%20the%20scope.%20Total%20cost%20of%20testing%20activities%20this%20sprint%20was%20%241299.55%20(US%20Dollar)

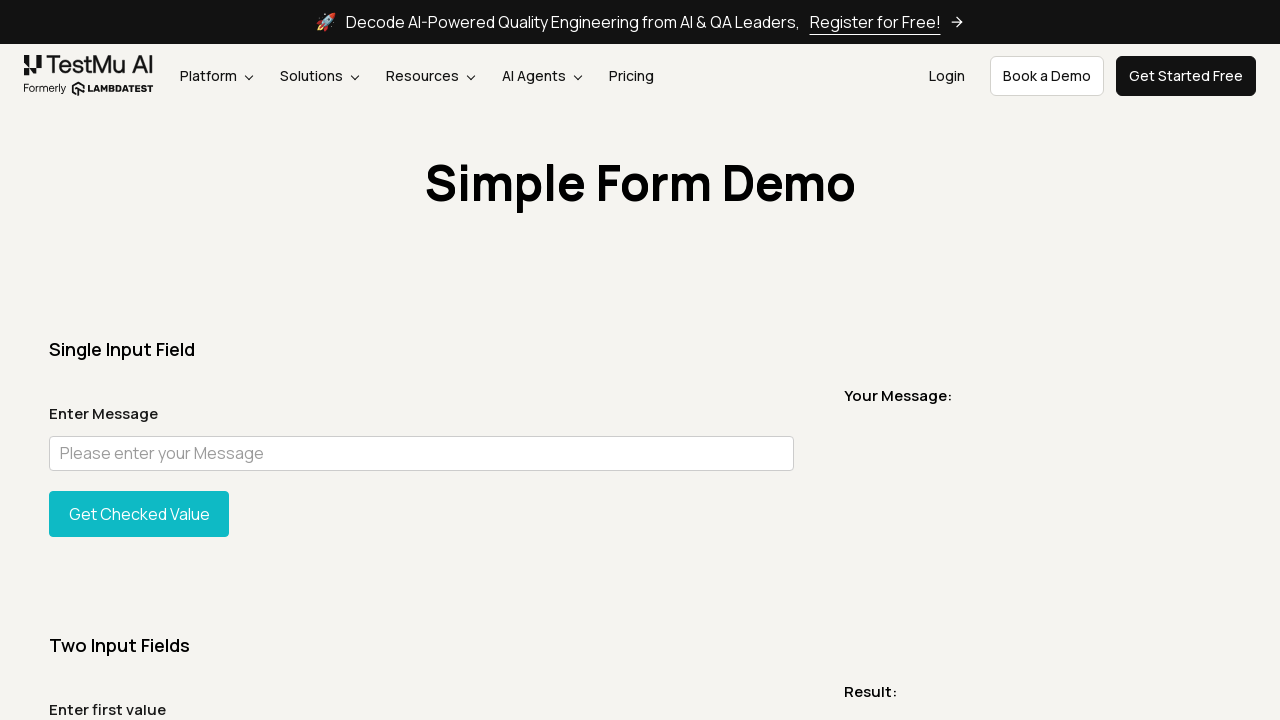

Navigated to the simple form demo page with encoded message parameter
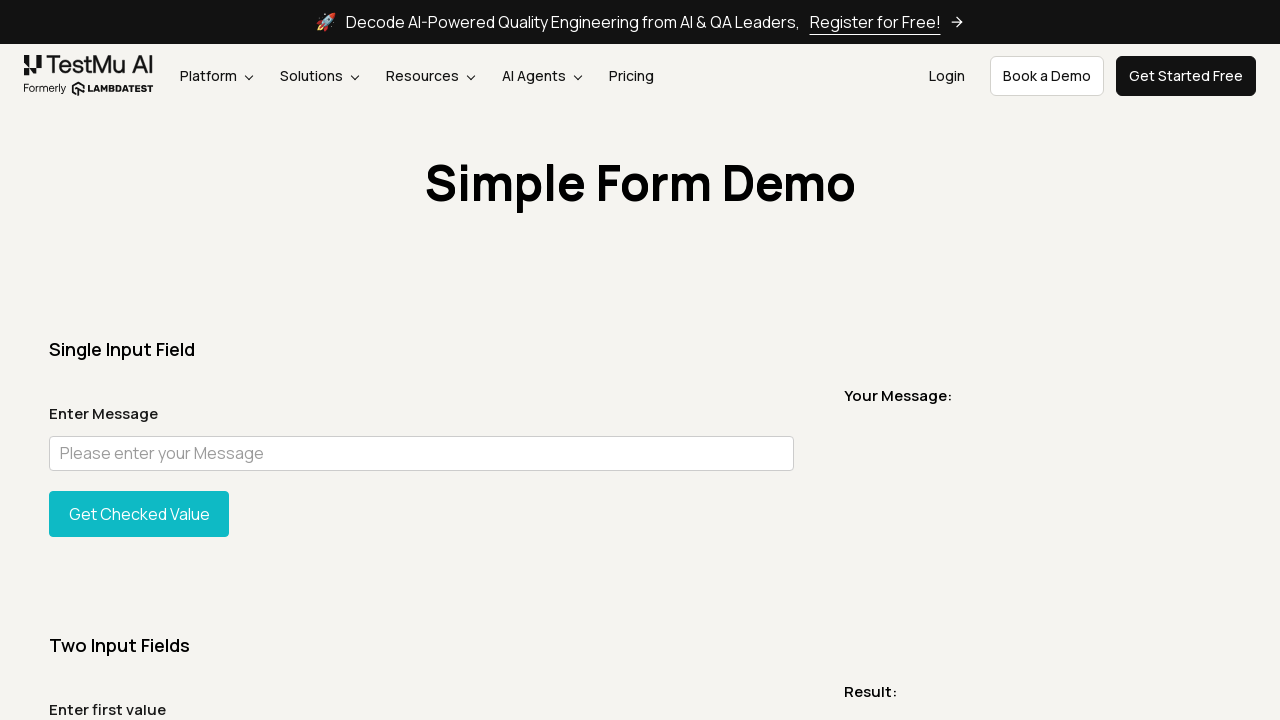

Retrieved and decoded URL: https://www.testmuai.com/selenium-playground/simple-form-dem...
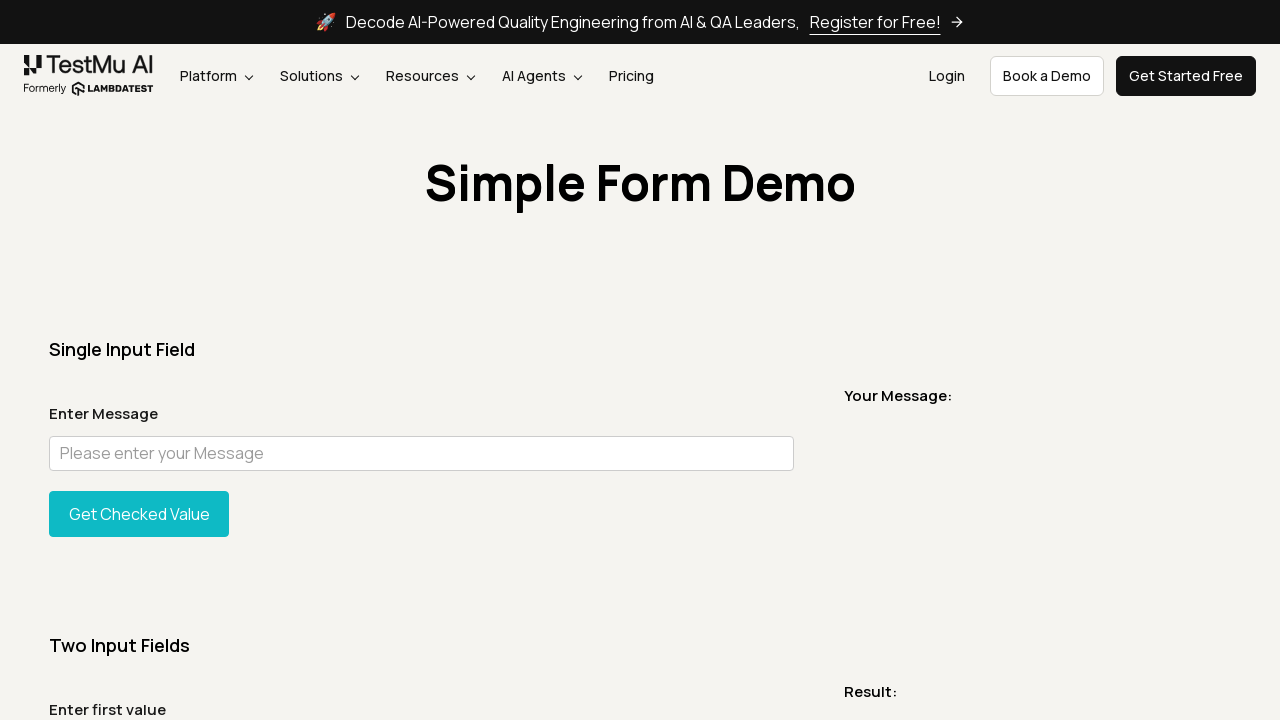

Filled the message field with decoded URL on #user-message
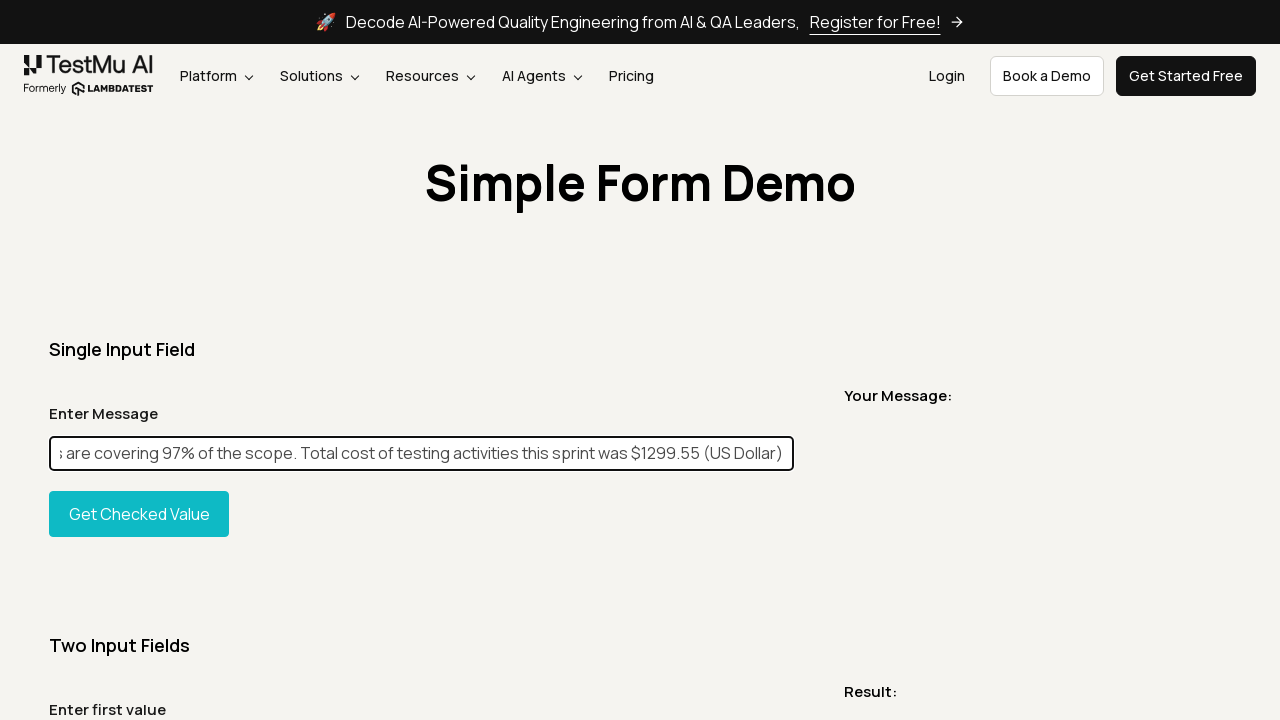

Clicked the 'Show Input' button at (139, 514) on #showInput
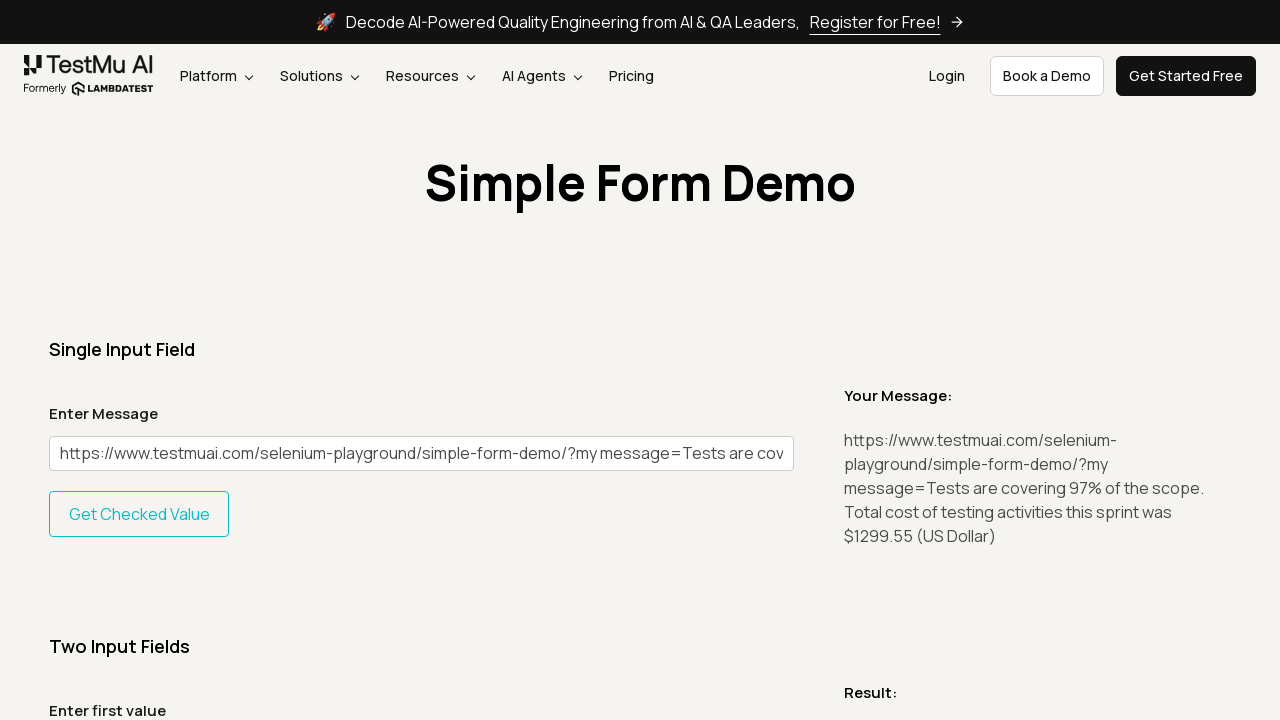

Message display element appeared
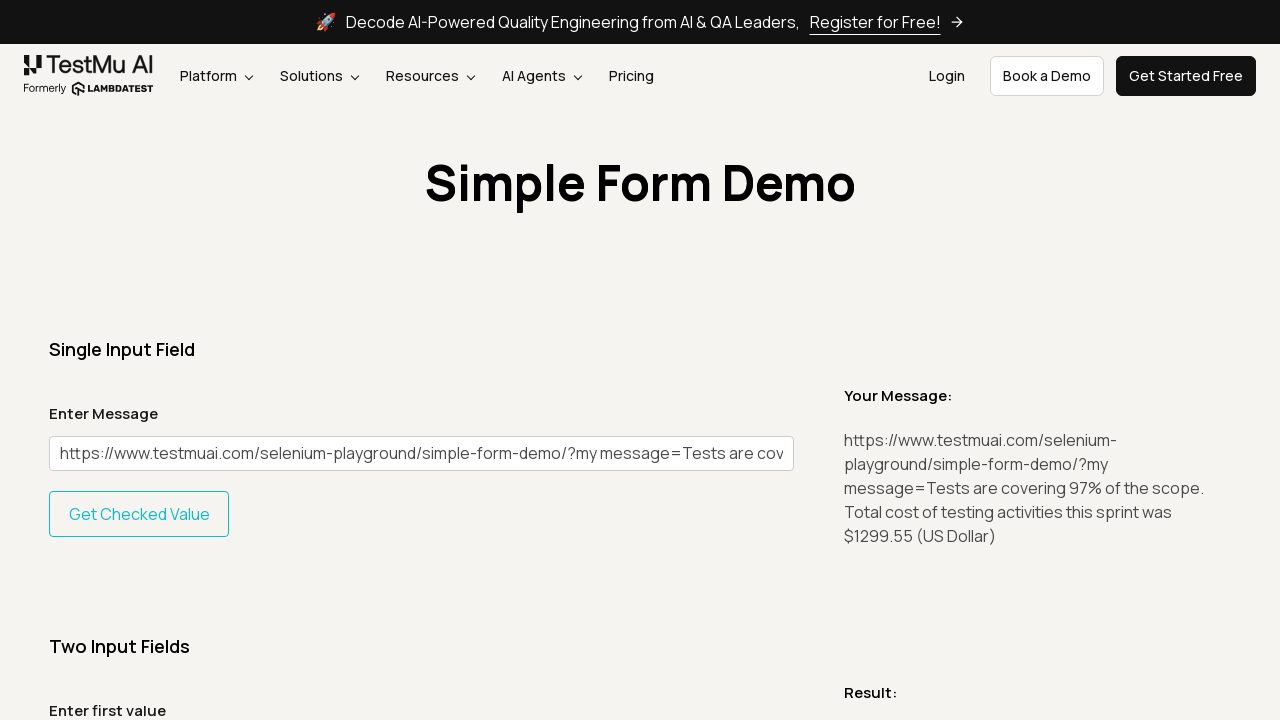

Retrieved displayed message text
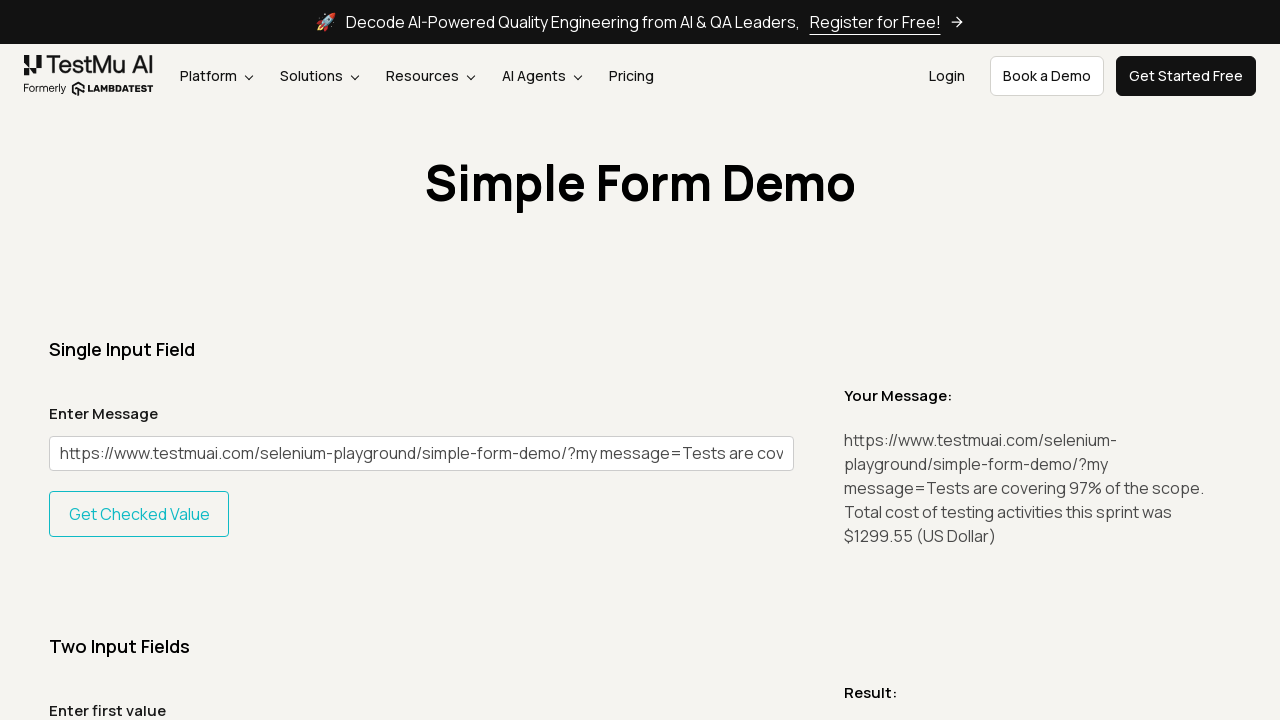

Verified that displayed message matches the decoded URL input
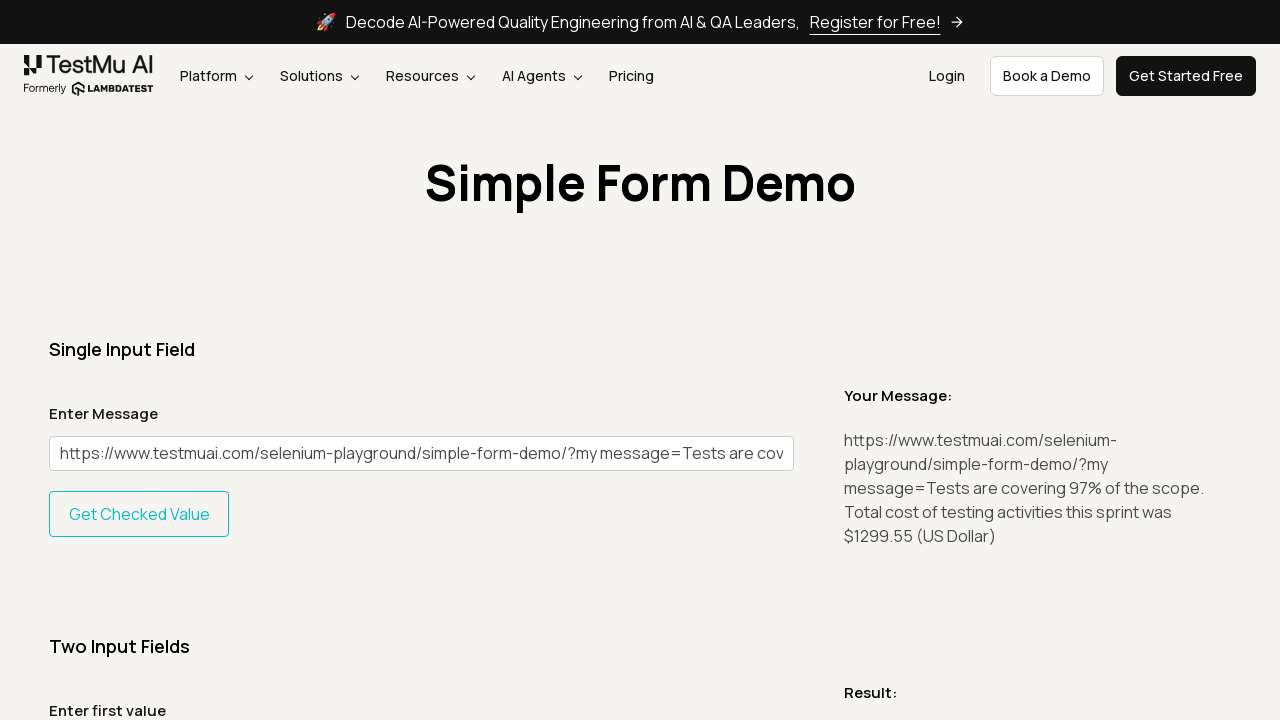

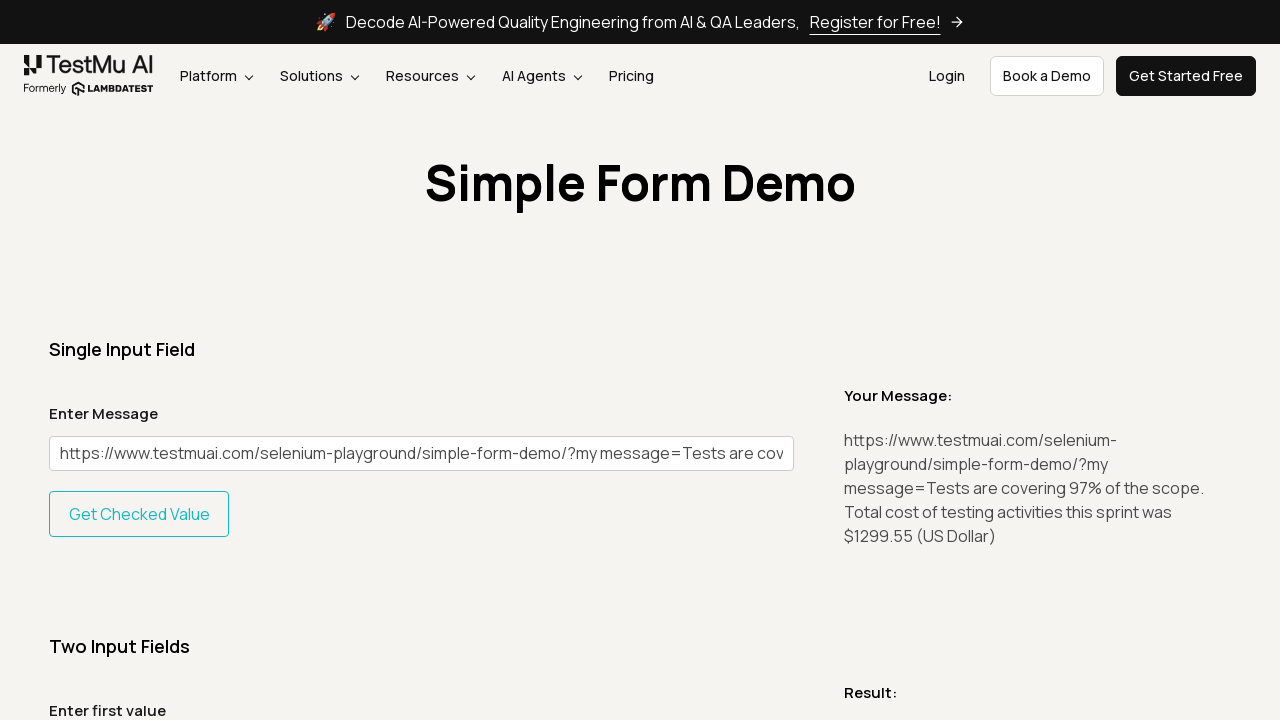